Tests file upload functionality by injecting a file path into the upload form input and submitting it, then verifies the uploaded filename is displayed correctly.

Starting URL: http://the-internet.herokuapp.com/upload

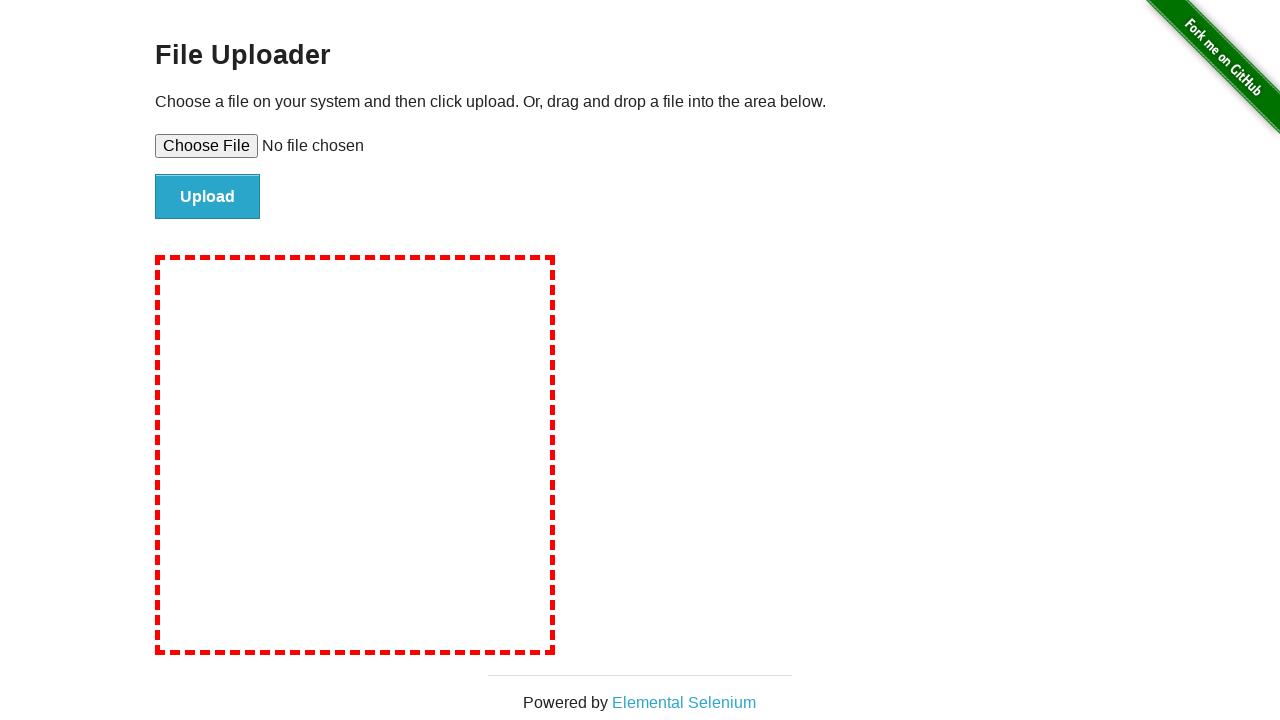

Created temporary test file at /tmp/test-upload-file.txt
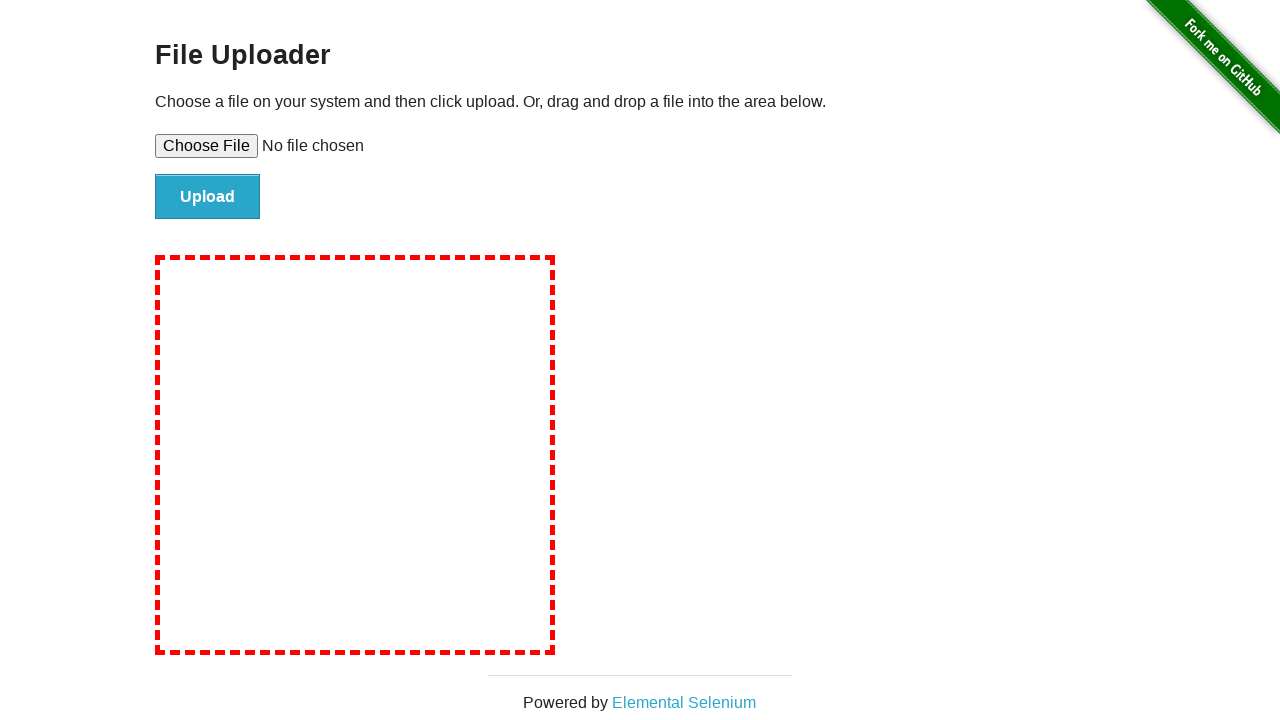

Set file input with test file path
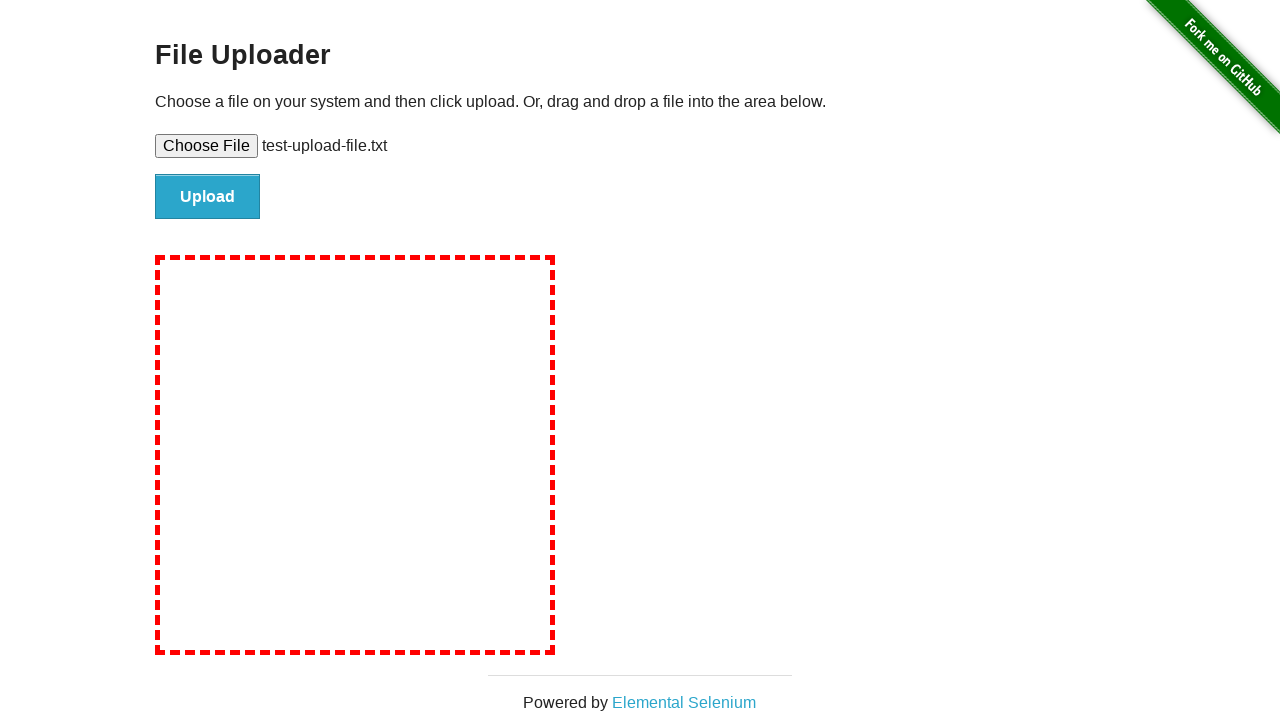

Clicked file submit button at (208, 197) on #file-submit
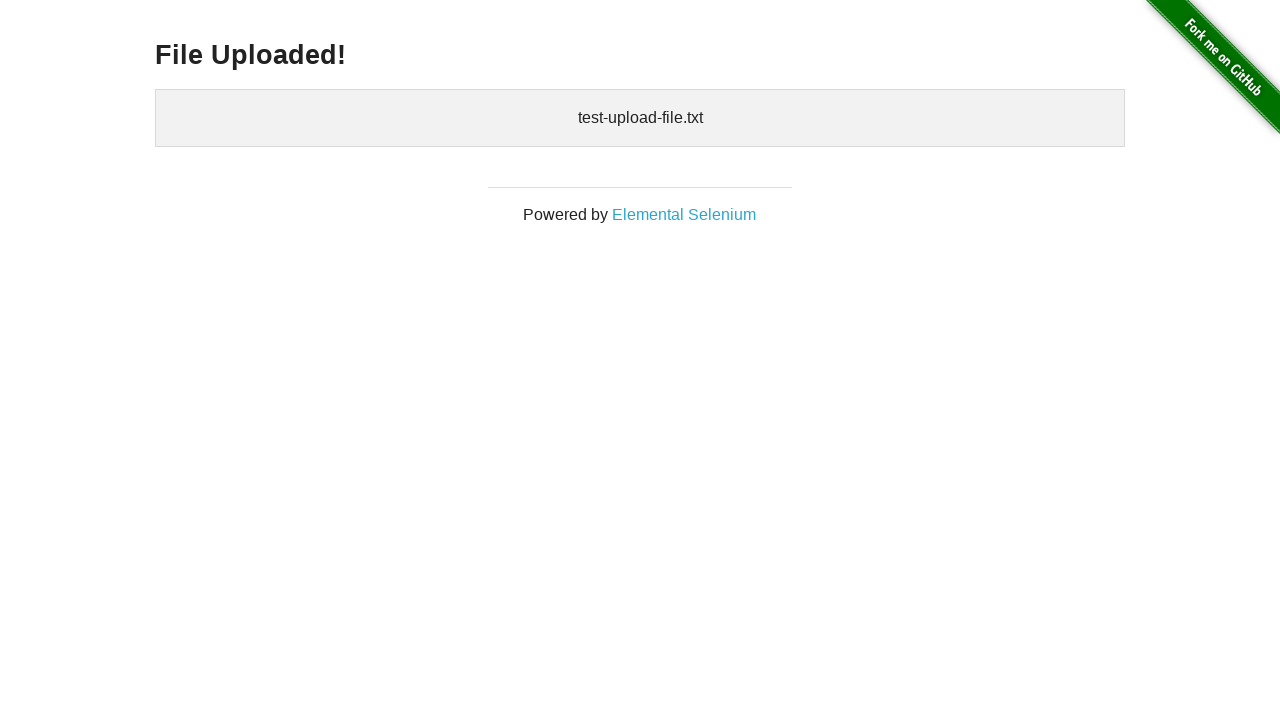

Upload confirmation element appeared and file was successfully uploaded
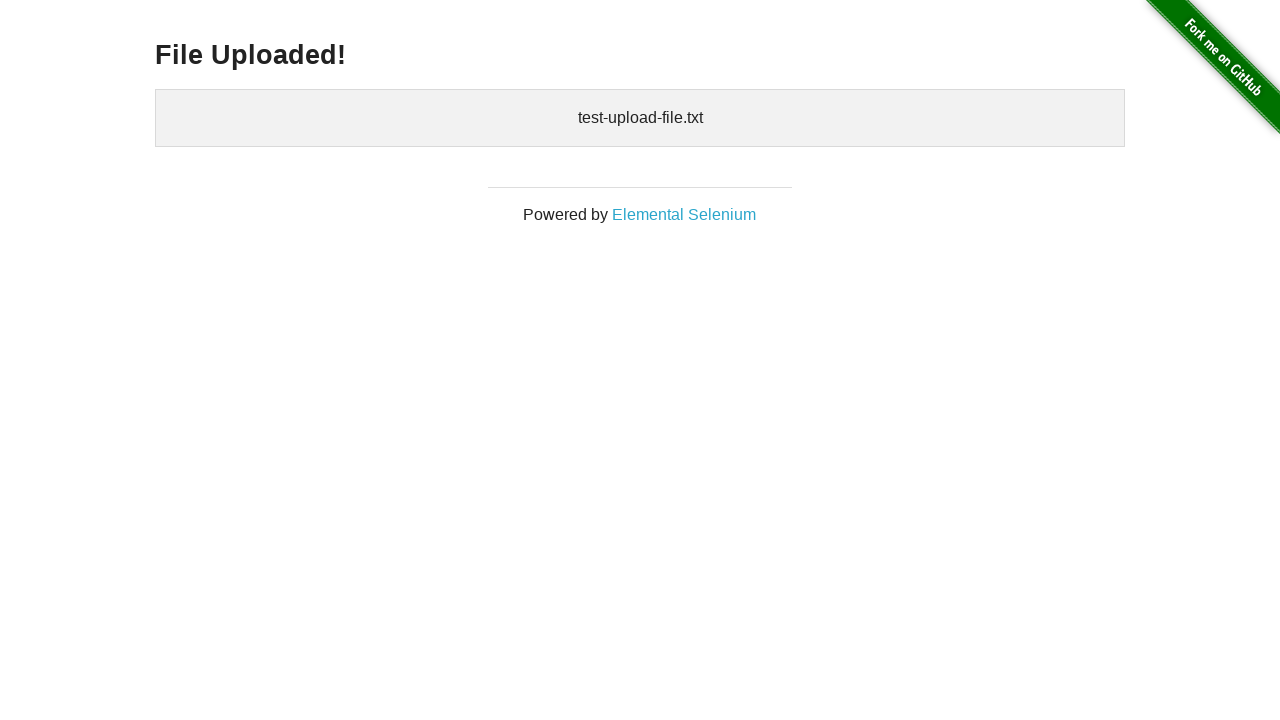

Cleaned up temporary test file
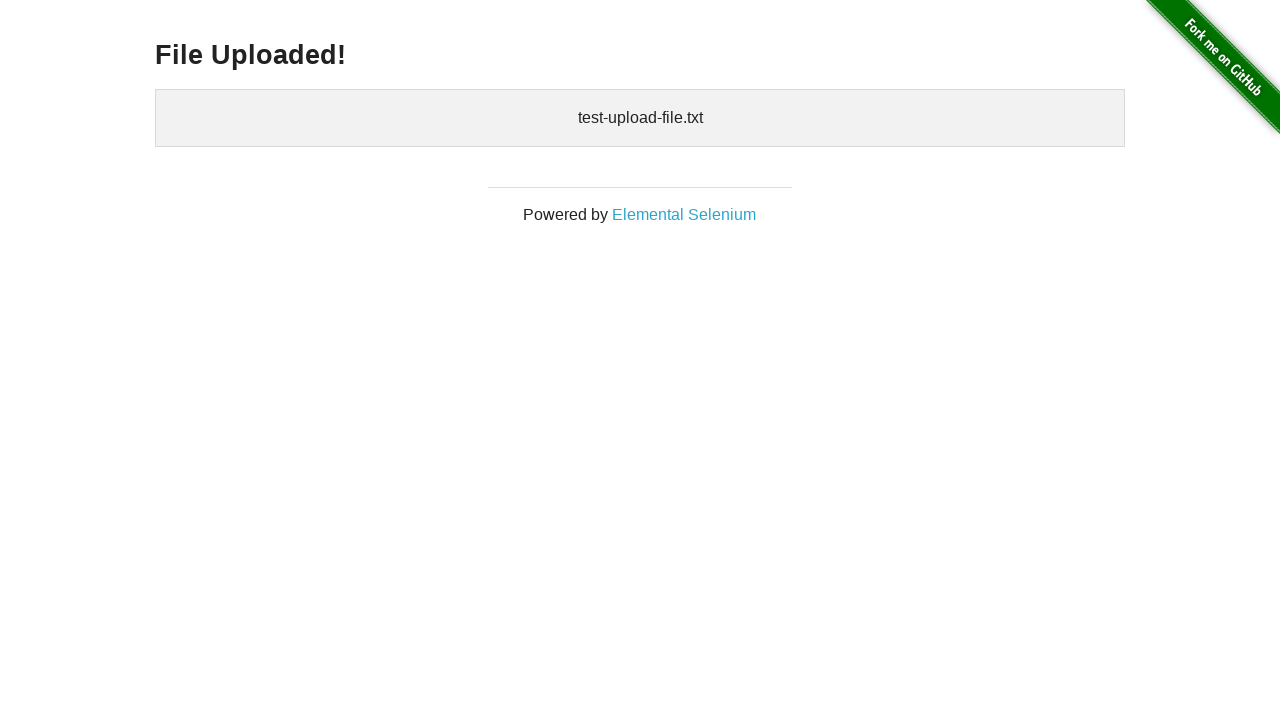

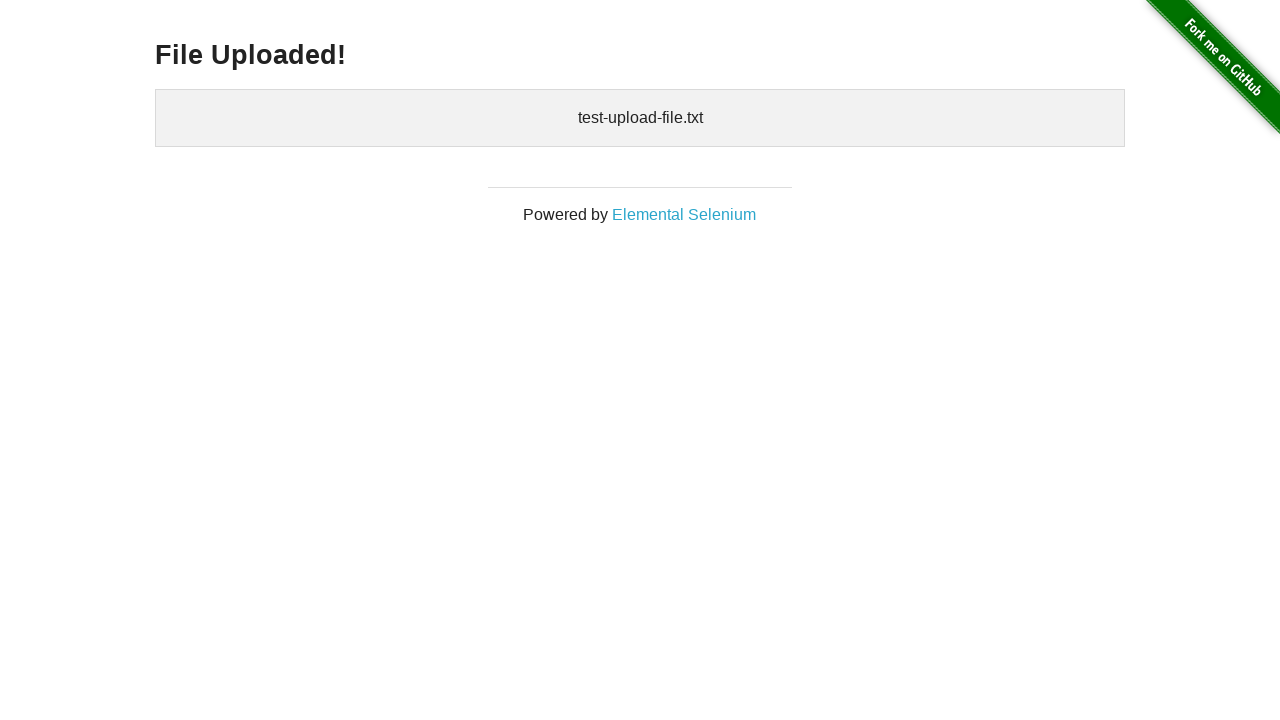